Tests checkbox functionality on an automation practice page by clicking to check and uncheck a checkbox and verifying its state

Starting URL: https://rahulshettyacademy.com/AutomationPractice/

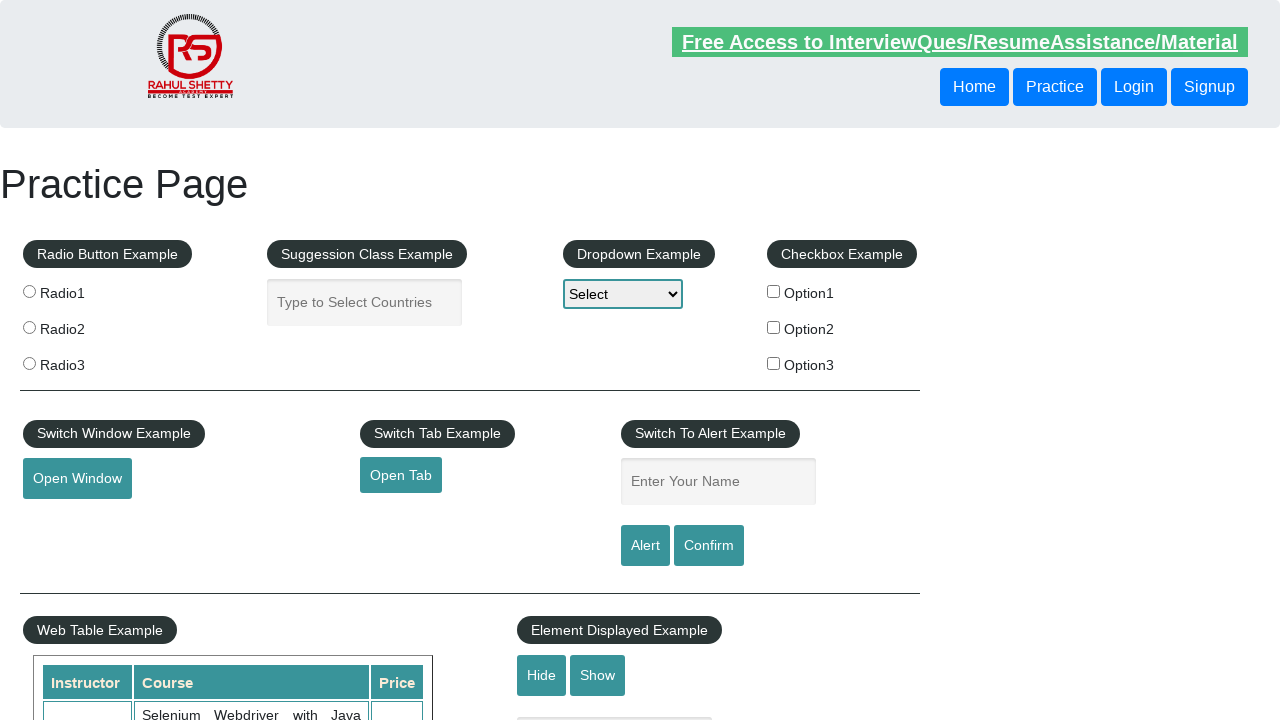

Located checkbox element with ID 'checkBoxOption1'
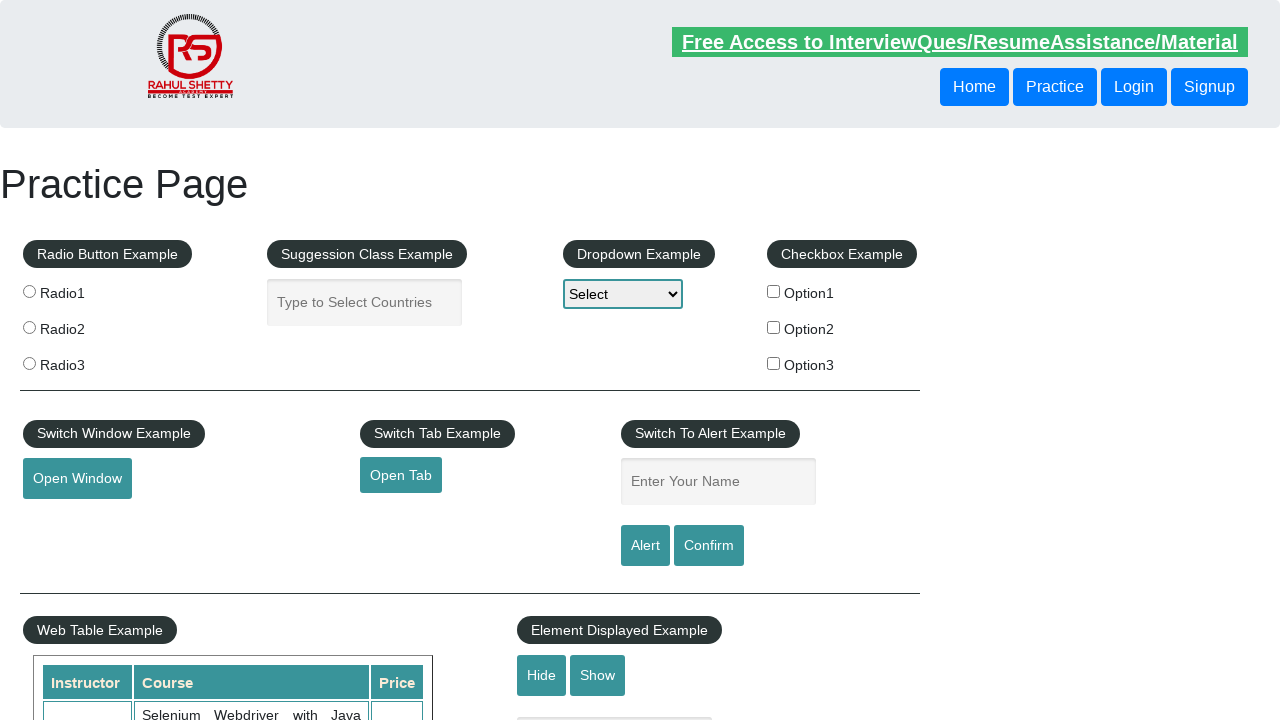

Clicked checkbox to check it at (774, 291) on #checkBoxOption1
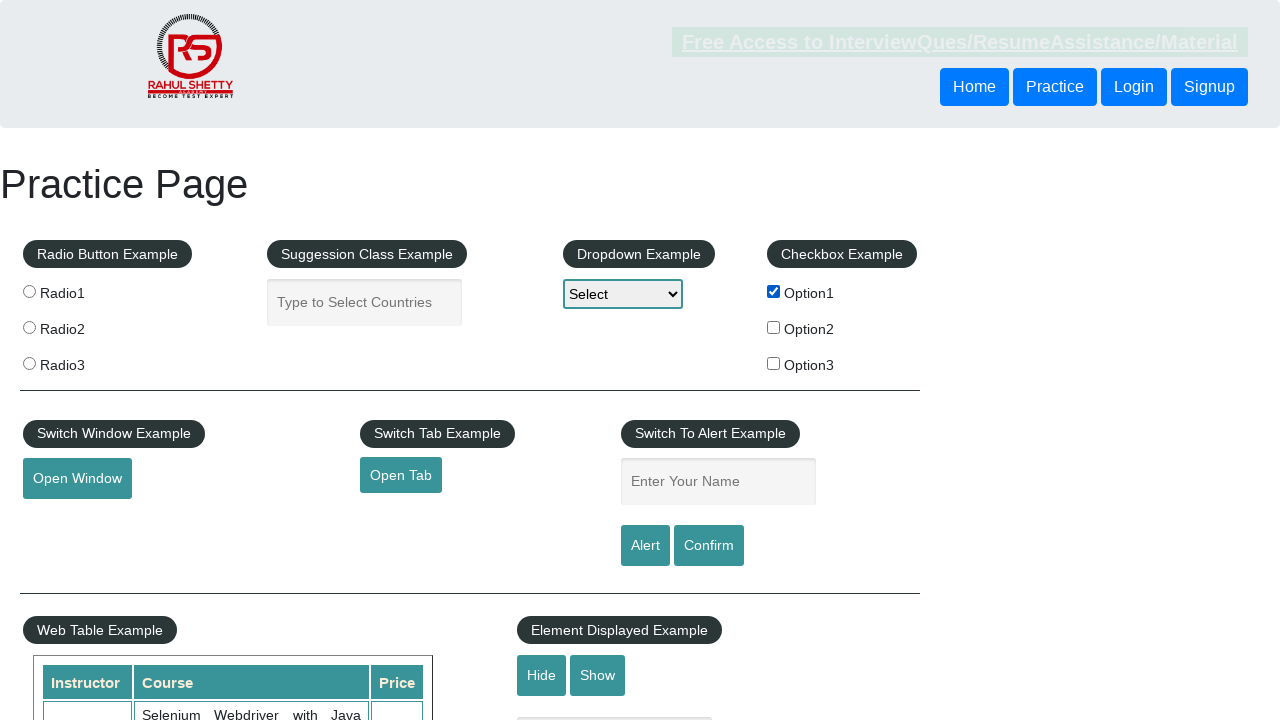

Verified checkbox is checked
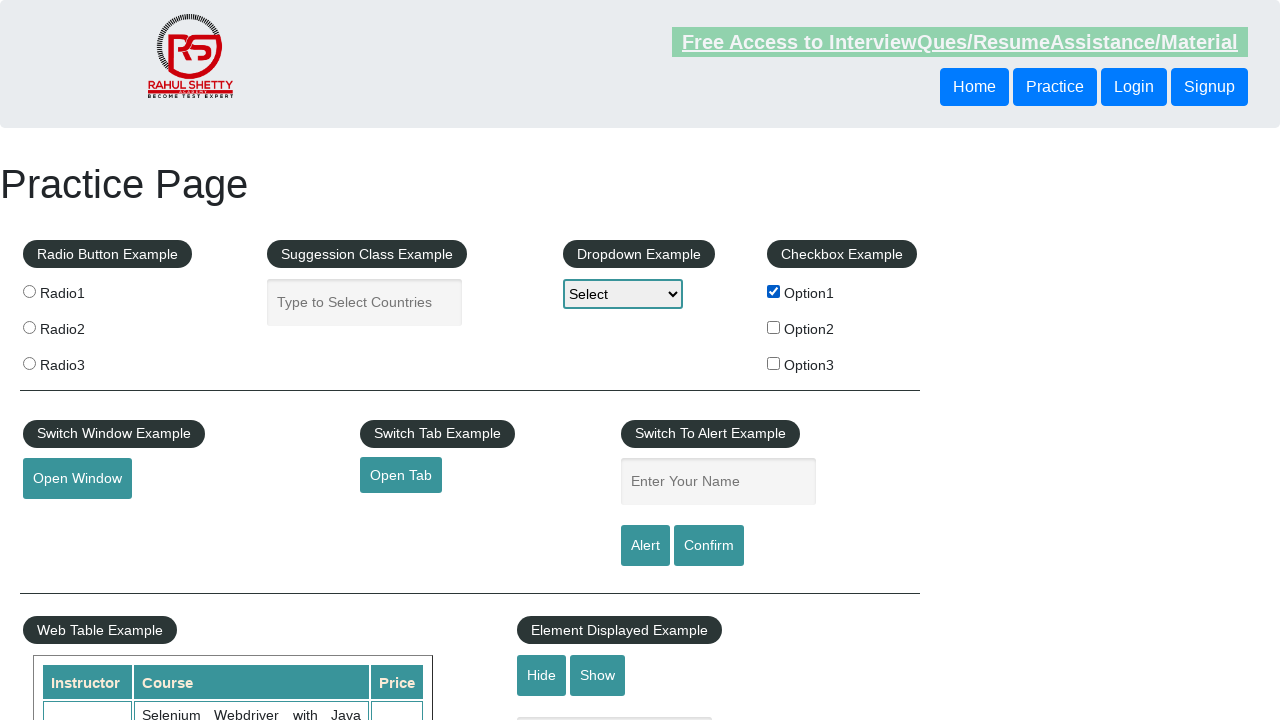

Clicked checkbox to uncheck it at (774, 291) on #checkBoxOption1
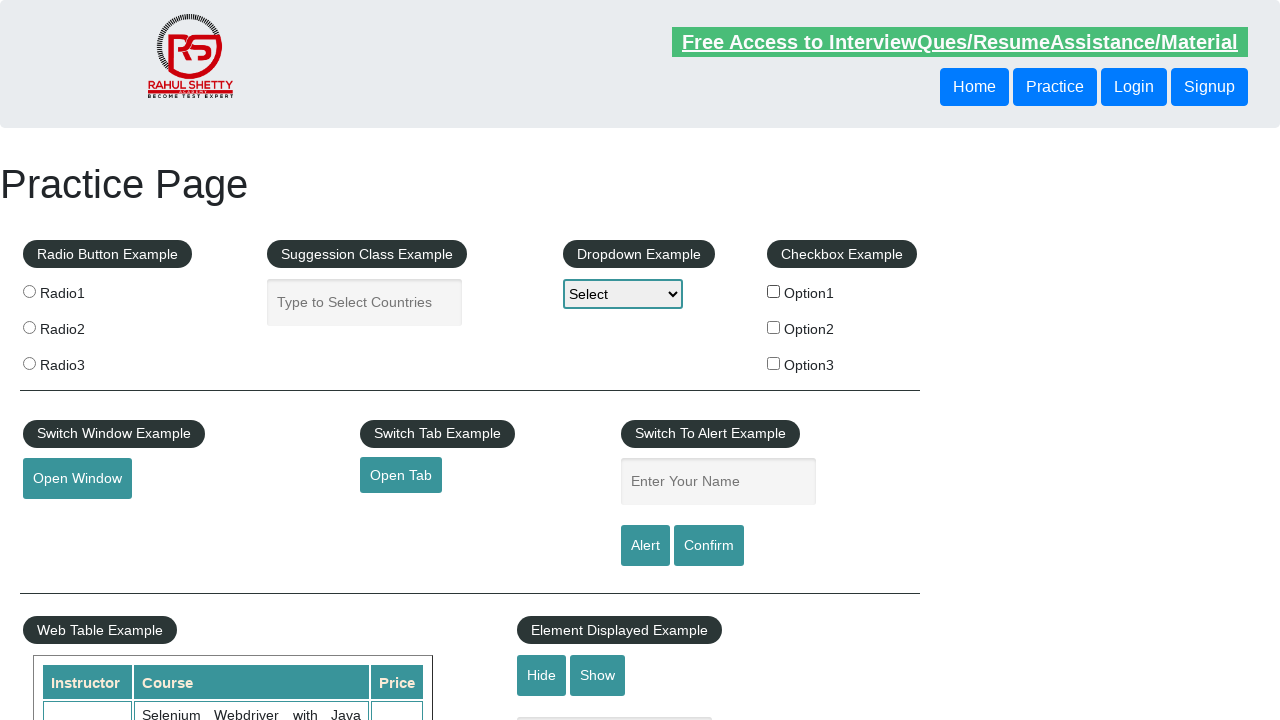

Verified checkbox is unchecked
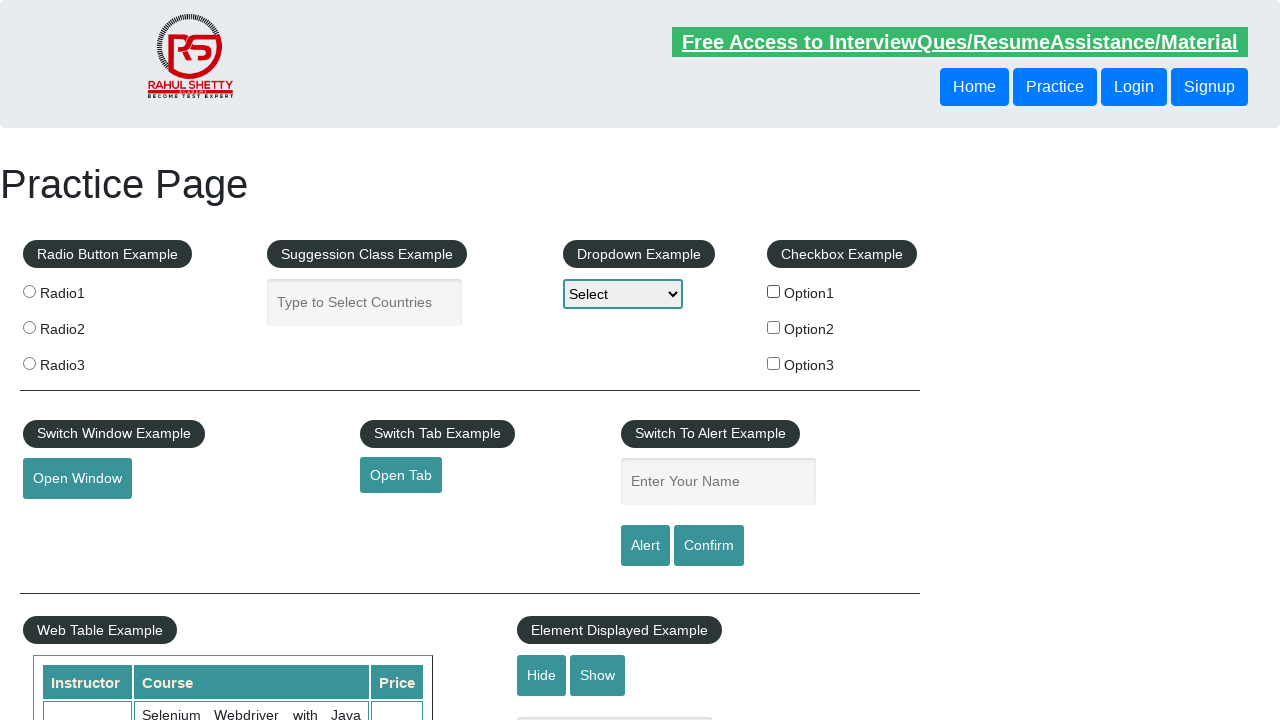

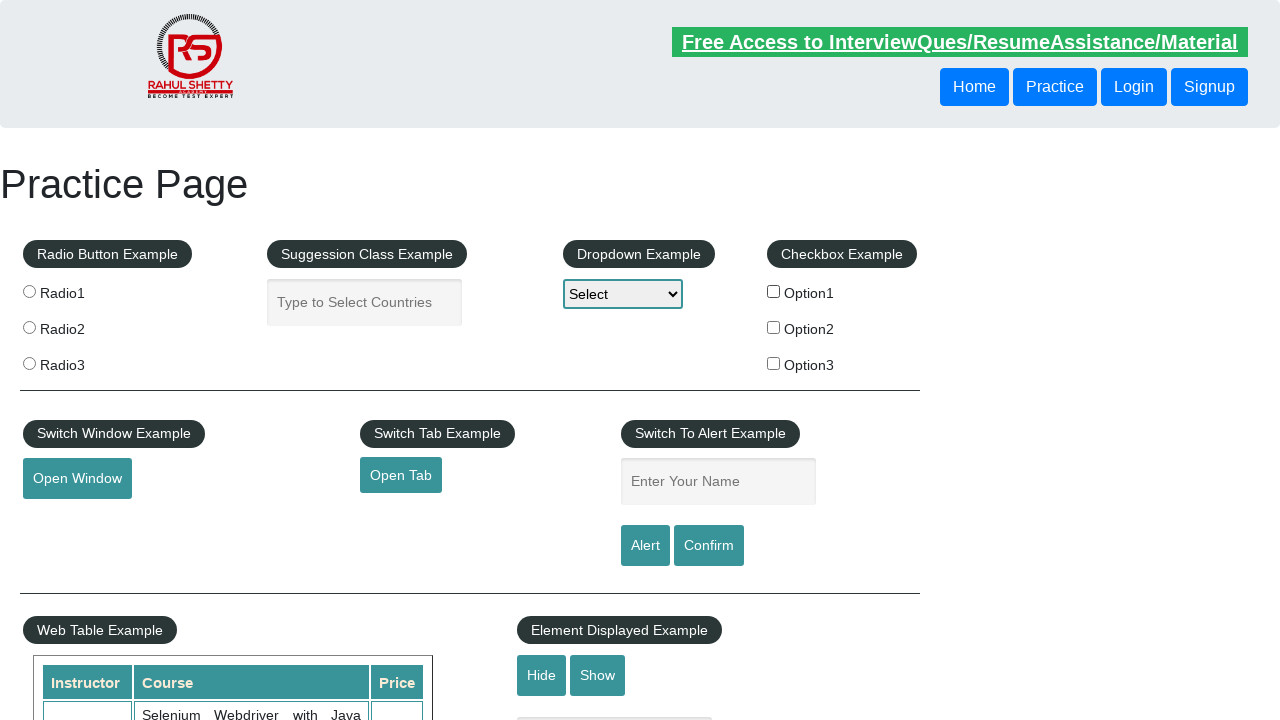